Tests jQuery UI drag and drop functionality by dragging an element onto a drop target

Starting URL: https://jqueryui.com/droppable/

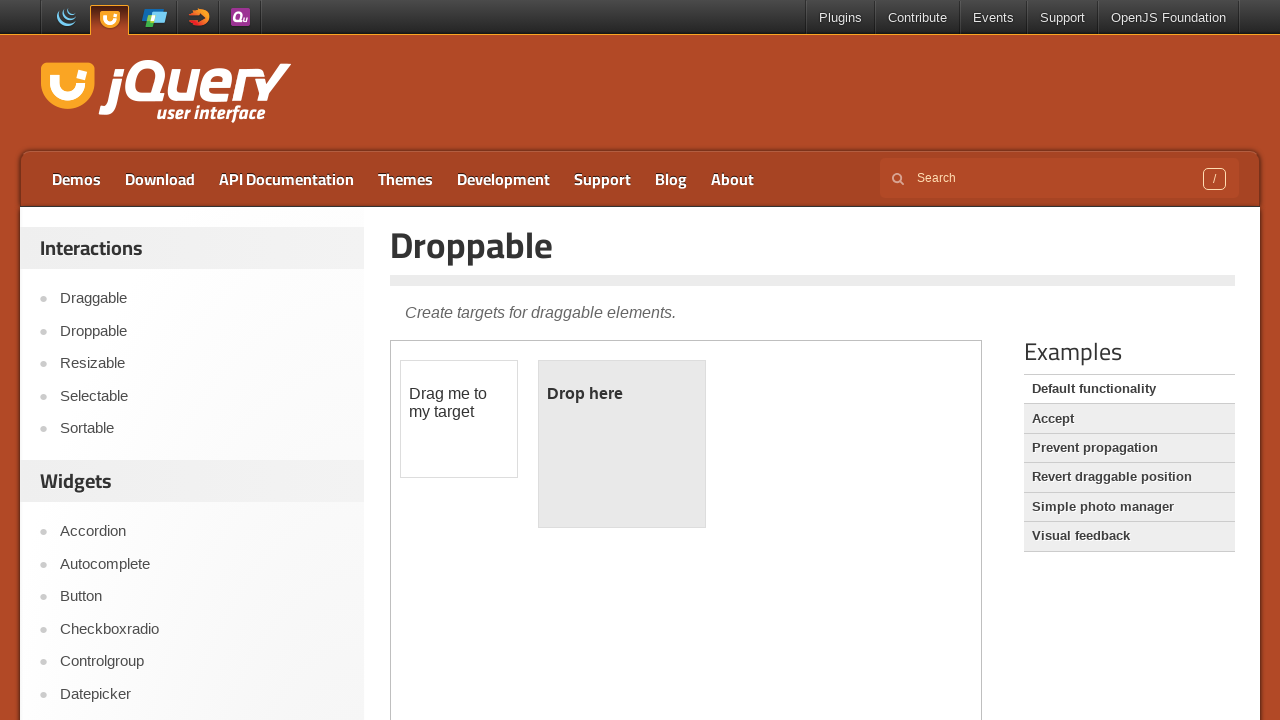

Located iframe containing droppable demo
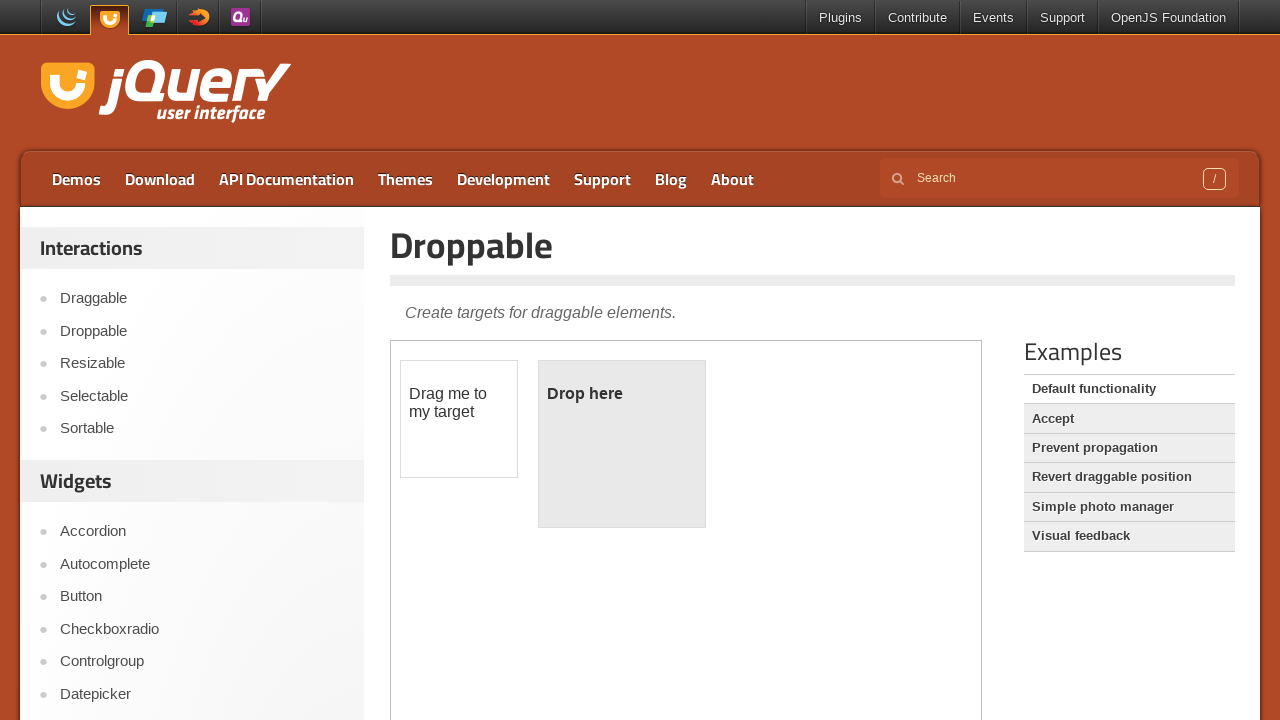

Located draggable element
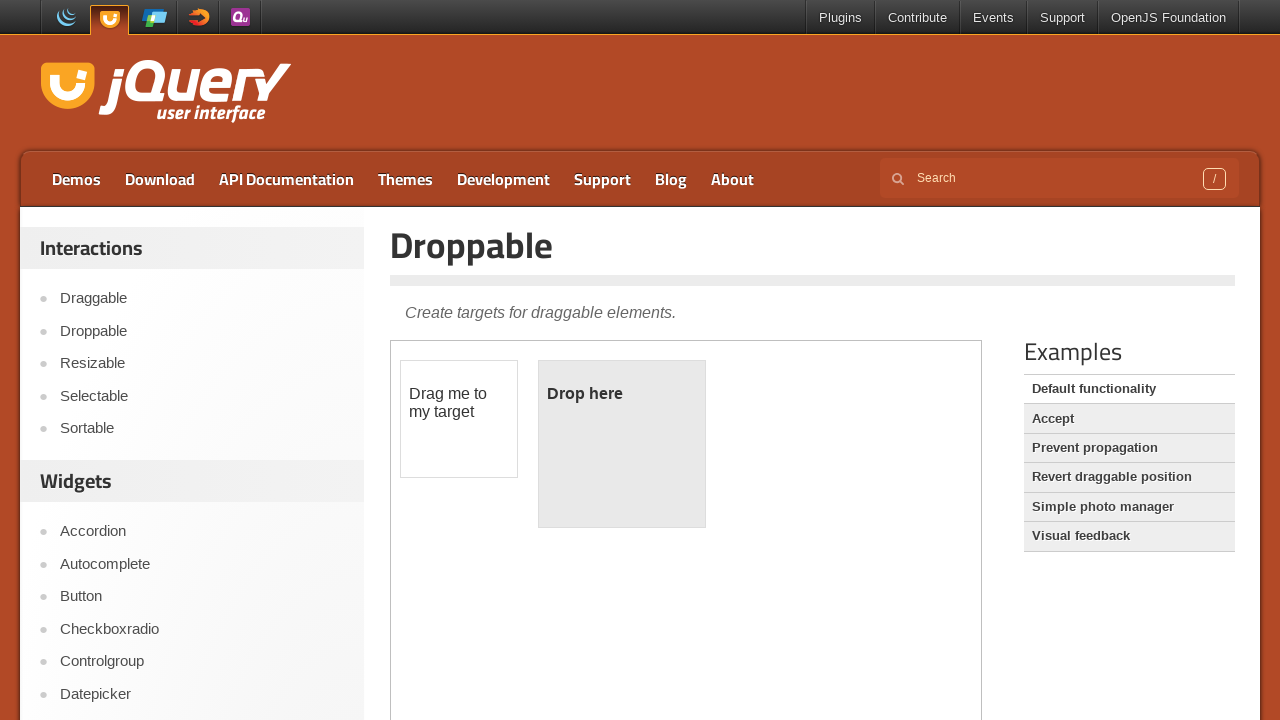

Located droppable target element
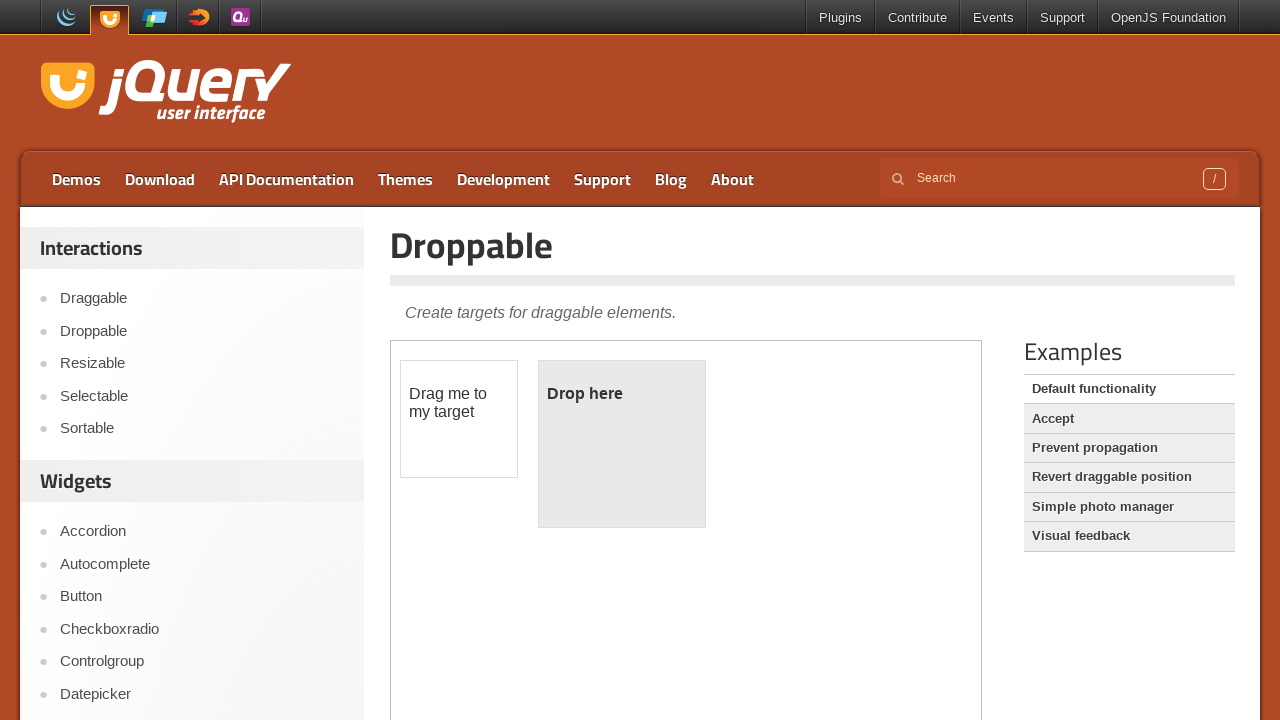

Dragged element onto drop target at (622, 444)
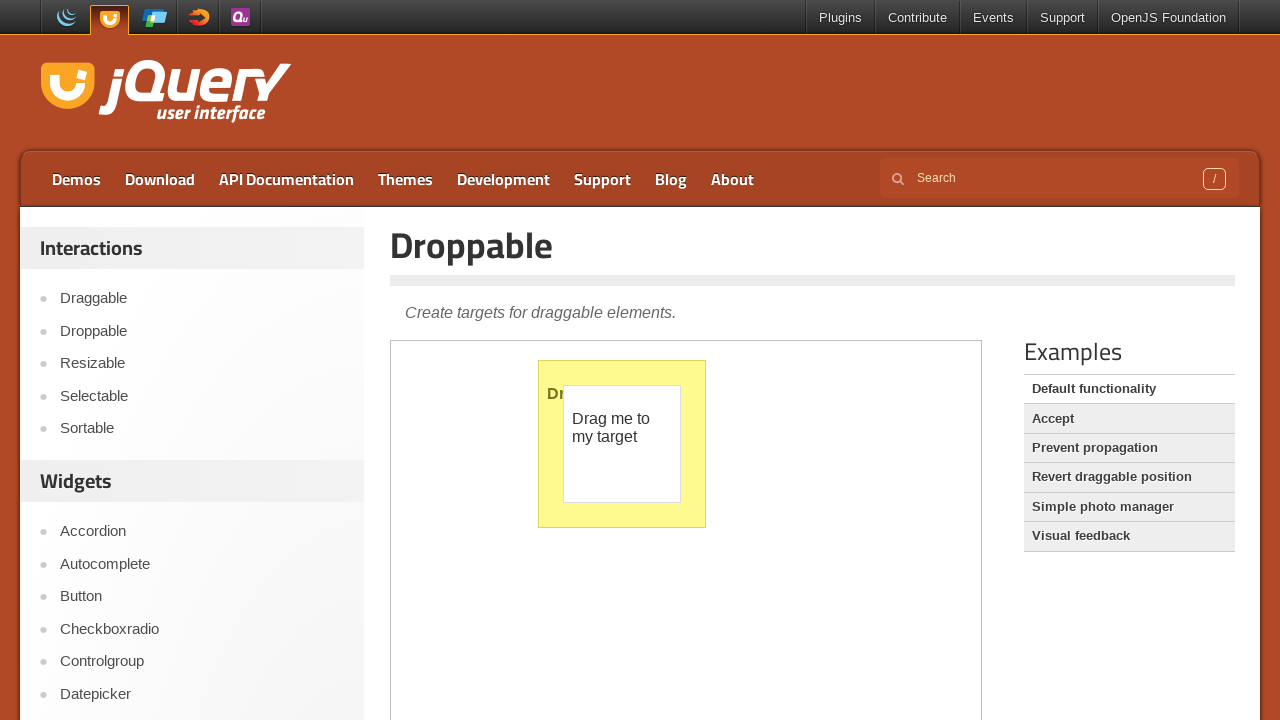

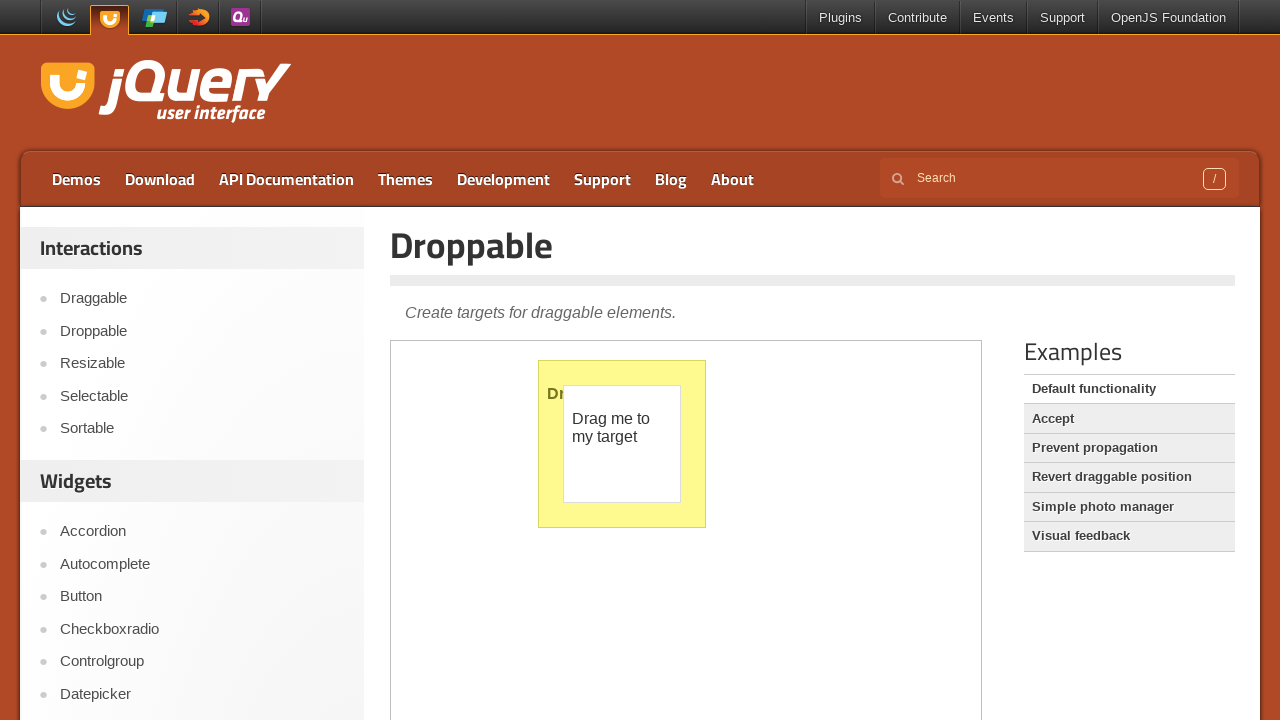